Tests JavaScript prompt dialog by clicking the prompt button, entering text, accepting the dialog, and verifying the result contains the entered text

Starting URL: https://testotomasyonu.com/javascriptAlert

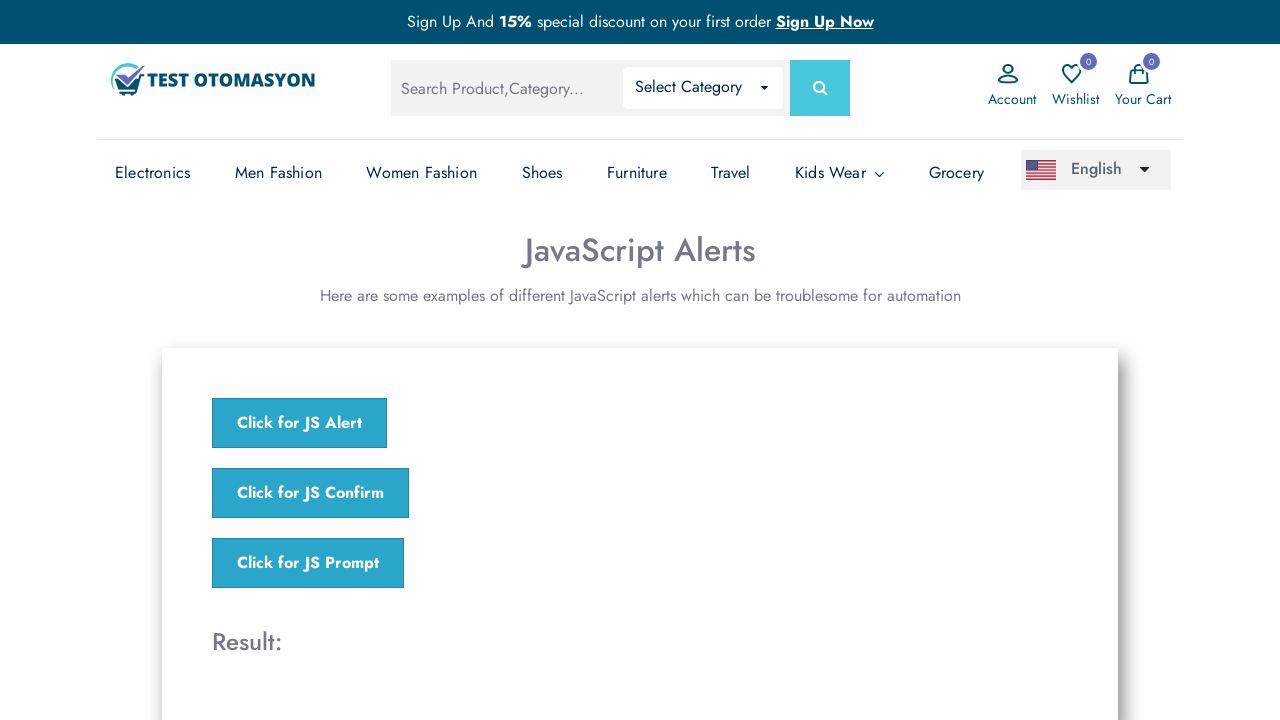

Set up dialog handler to accept prompt with text 'Yusuf'
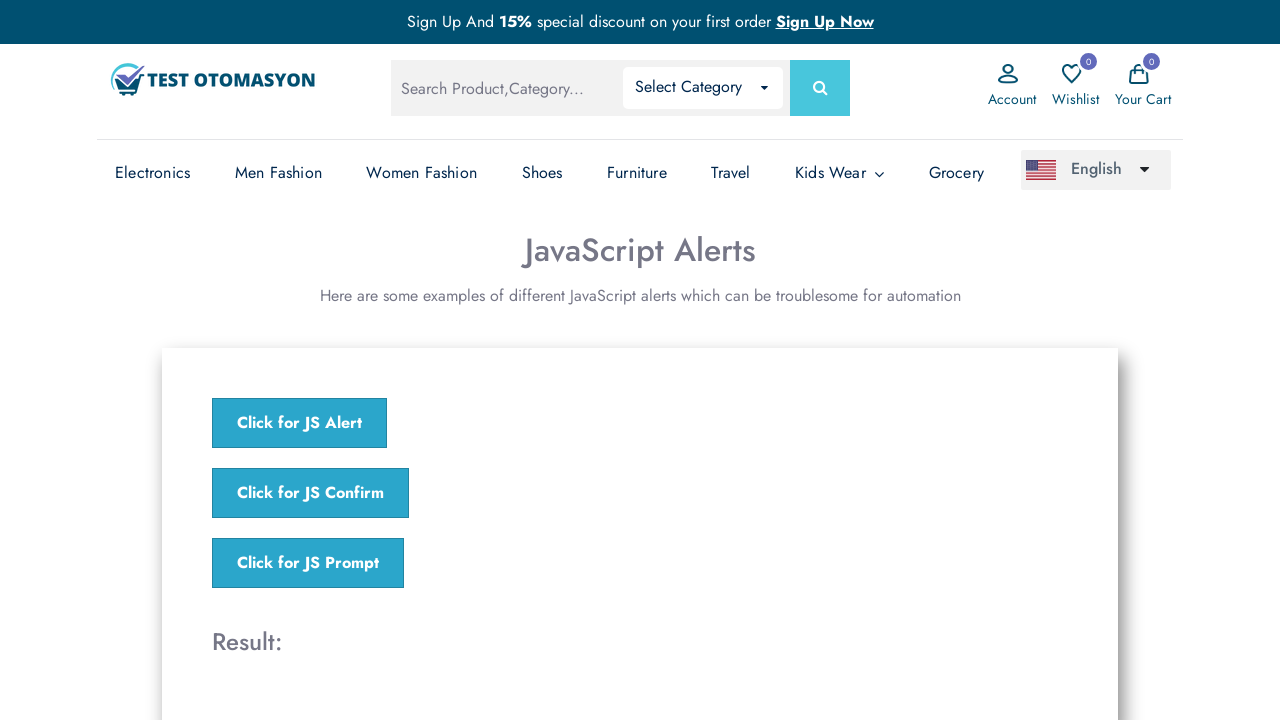

Clicked the JS Prompt button to trigger dialog at (308, 563) on button:text('Click for JS Prompt')
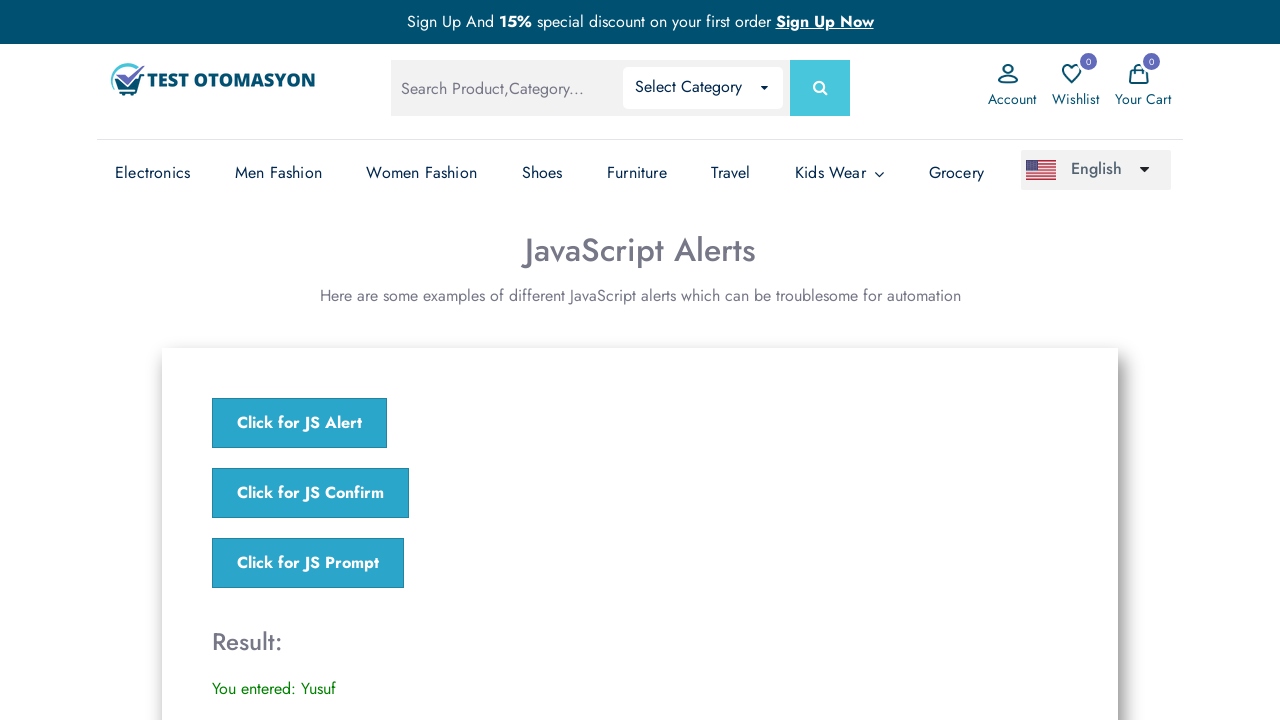

Retrieved result text from #result element
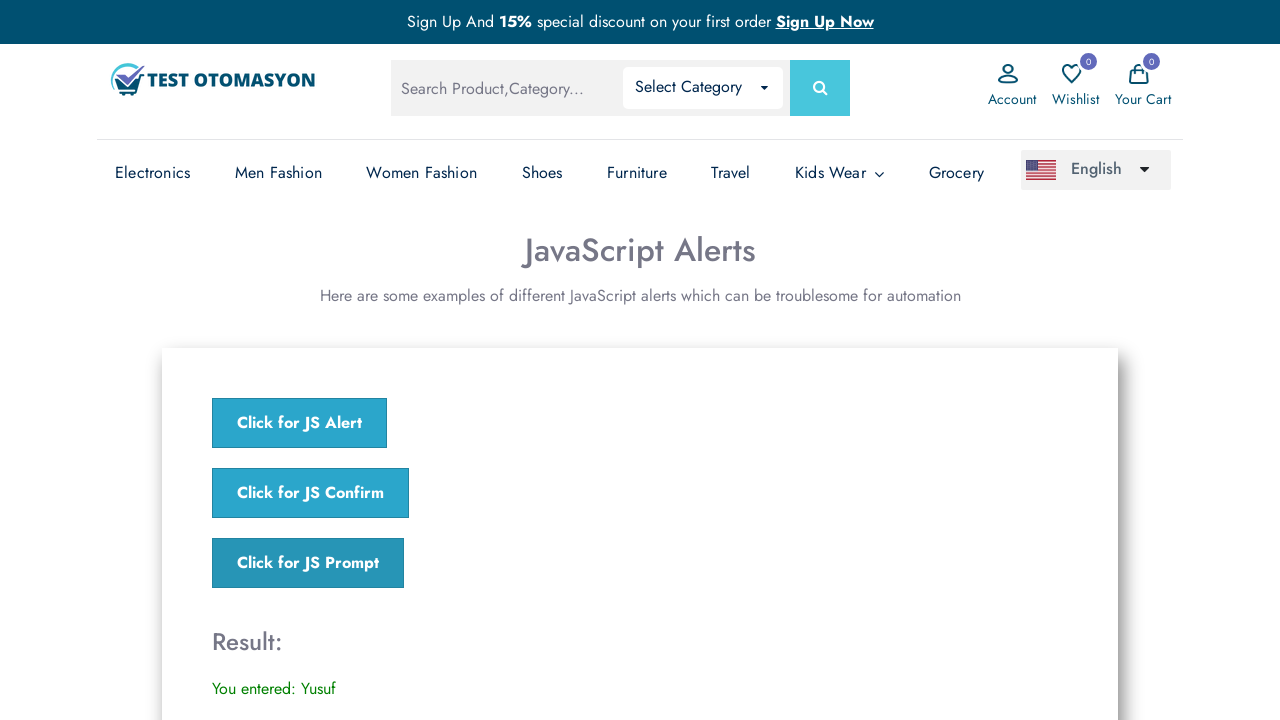

Verified result text contains 'Yusuf'
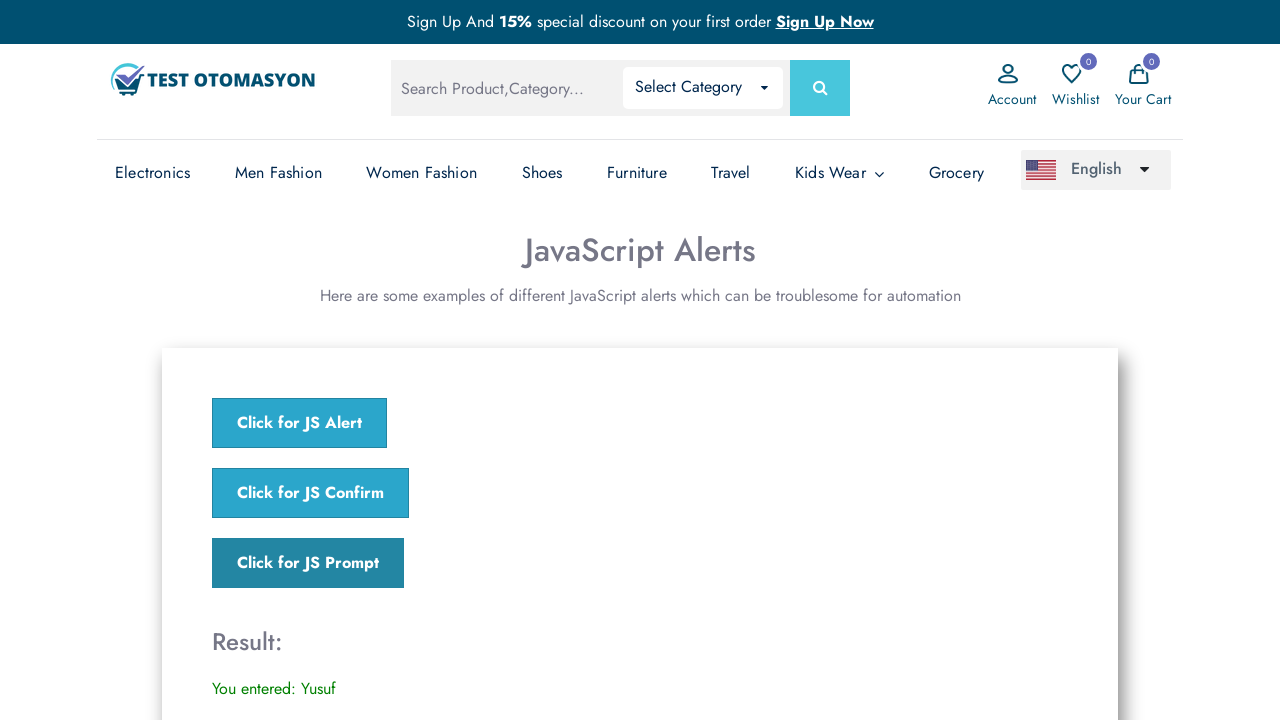

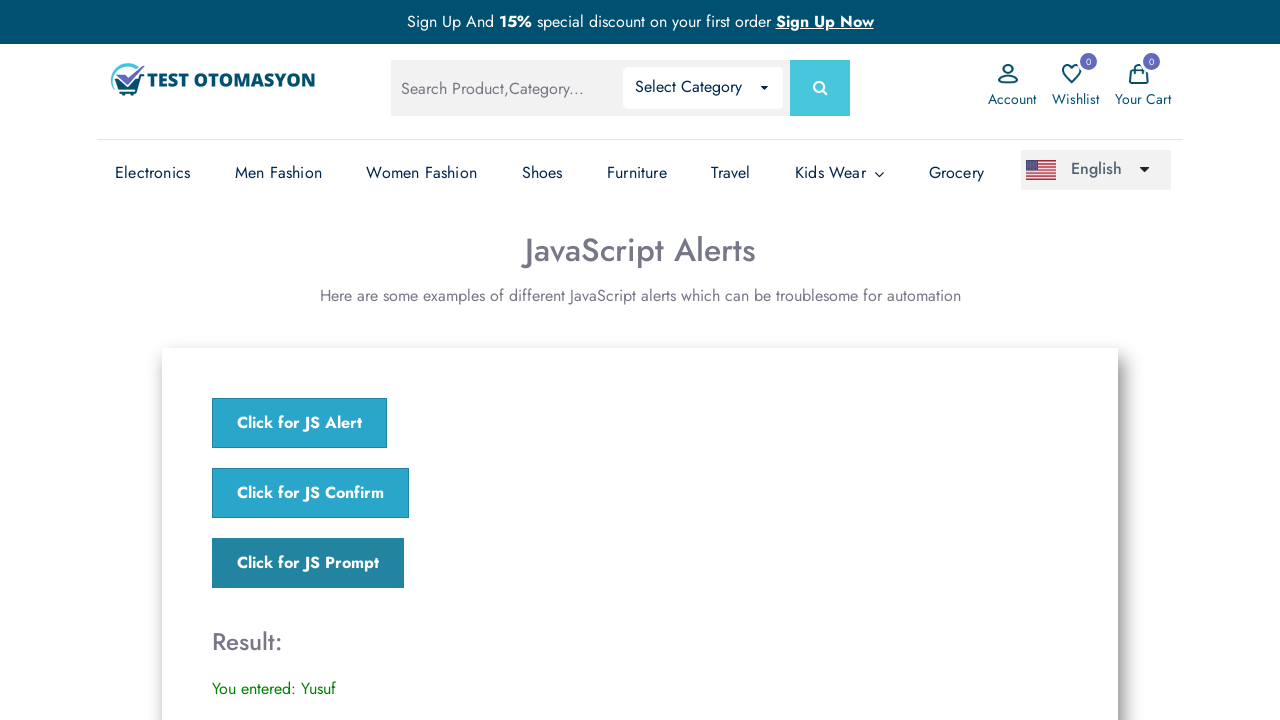